Tests opening a new browser tab and navigating to YouTube, verifying the page title

Starting URL: https://ecommerce-playground.lambdatest.io

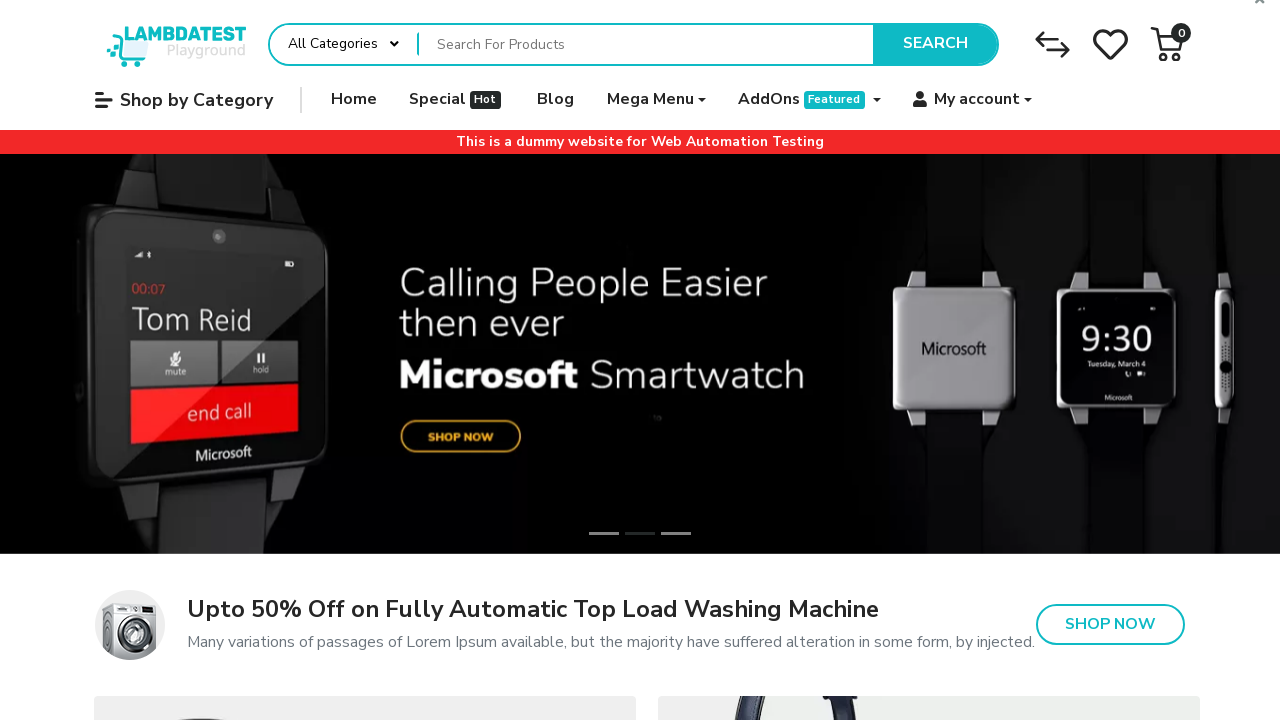

Opened a new browser tab
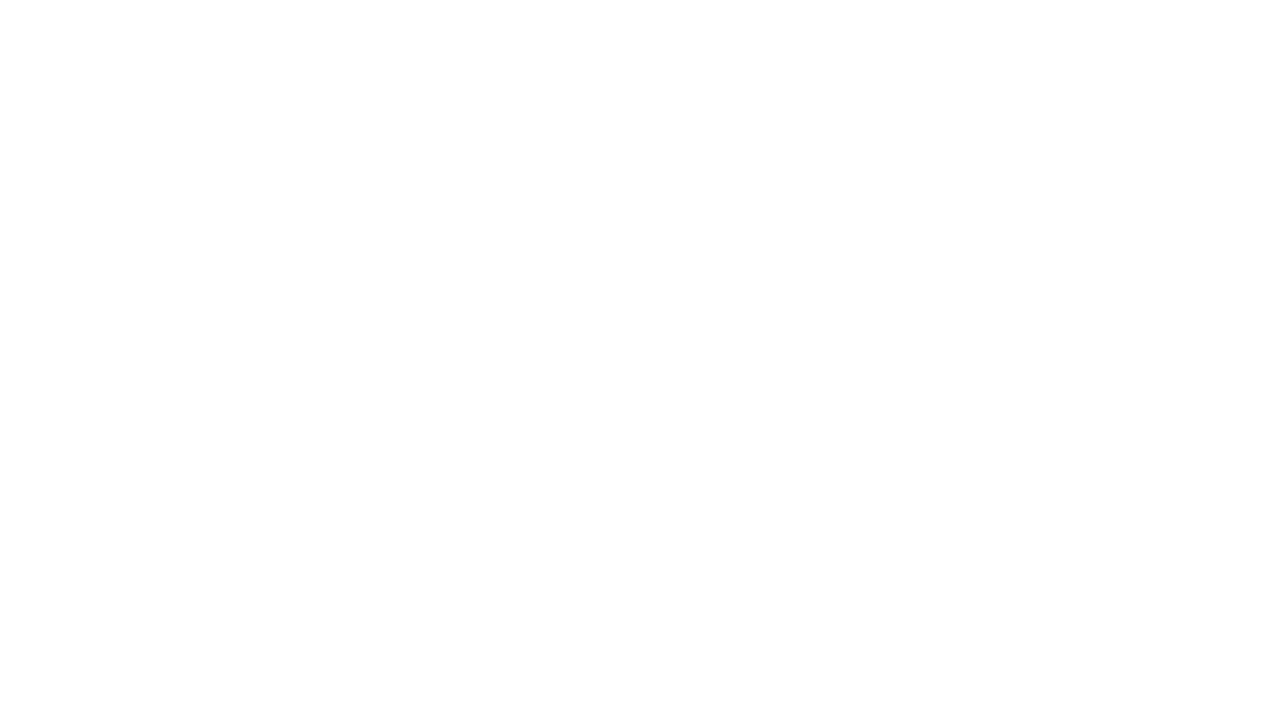

Navigated to YouTube (https://www.youtube.com)
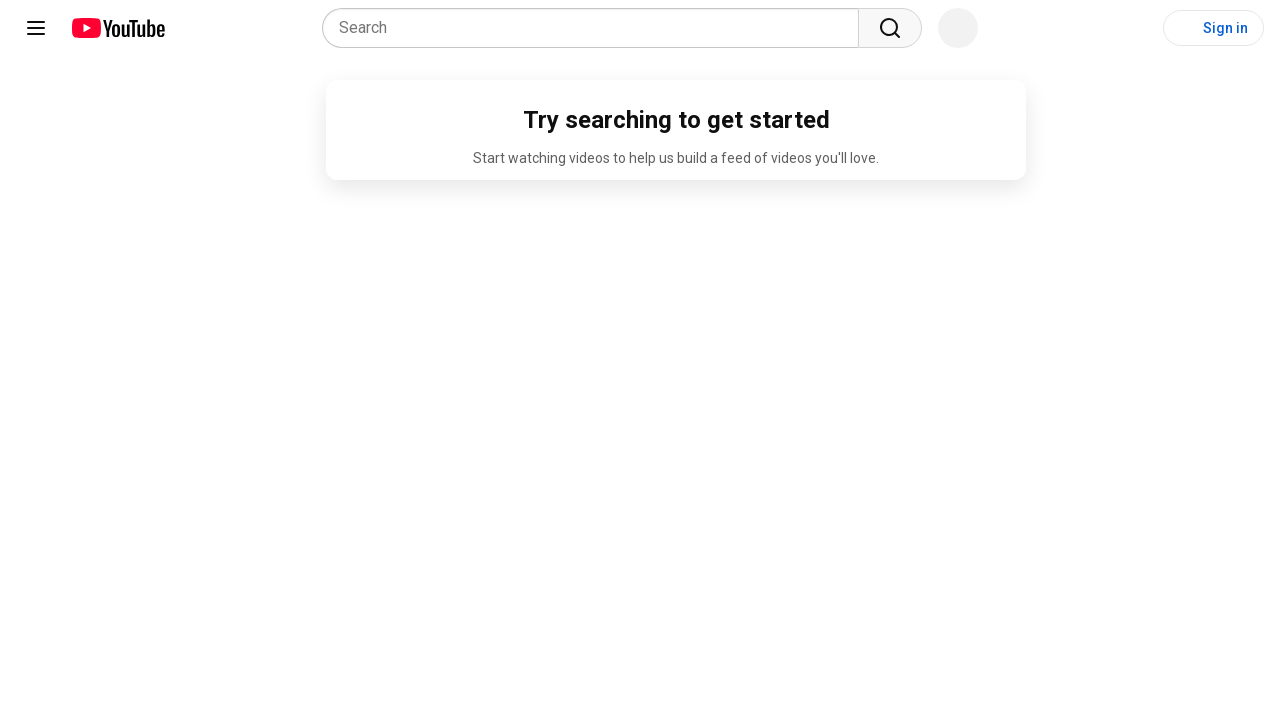

YouTube page loaded (domcontentloaded state)
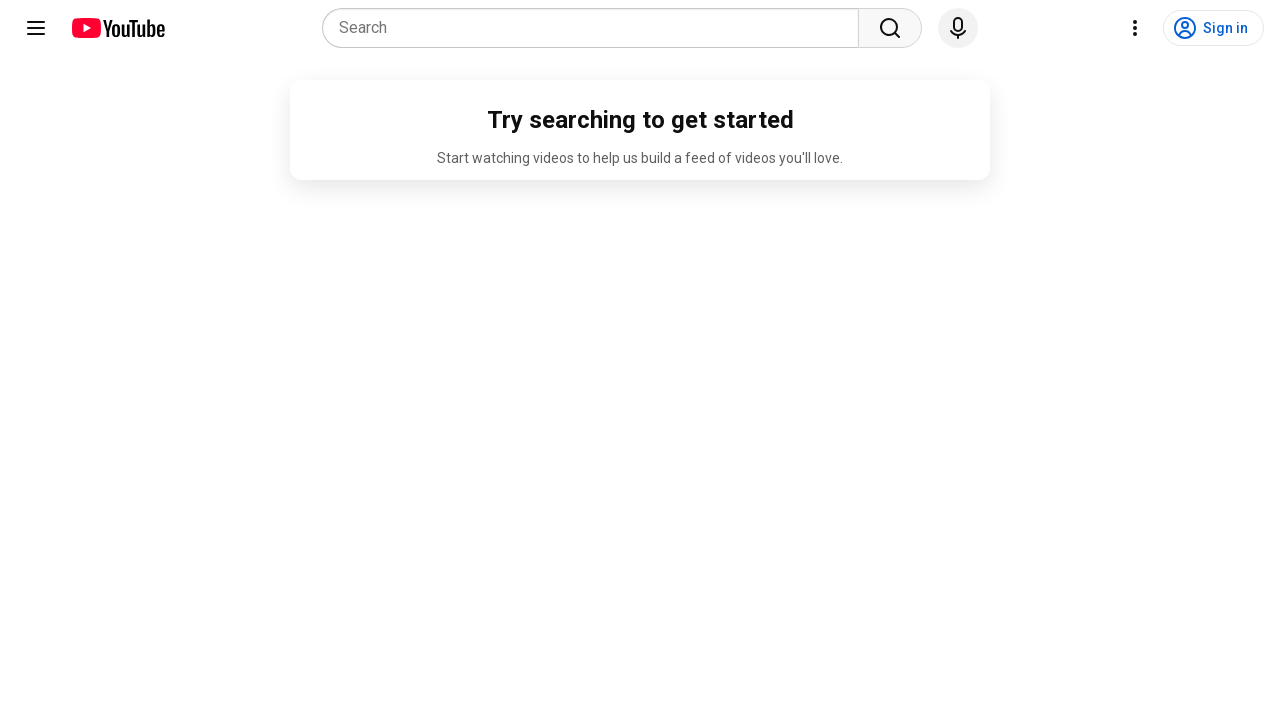

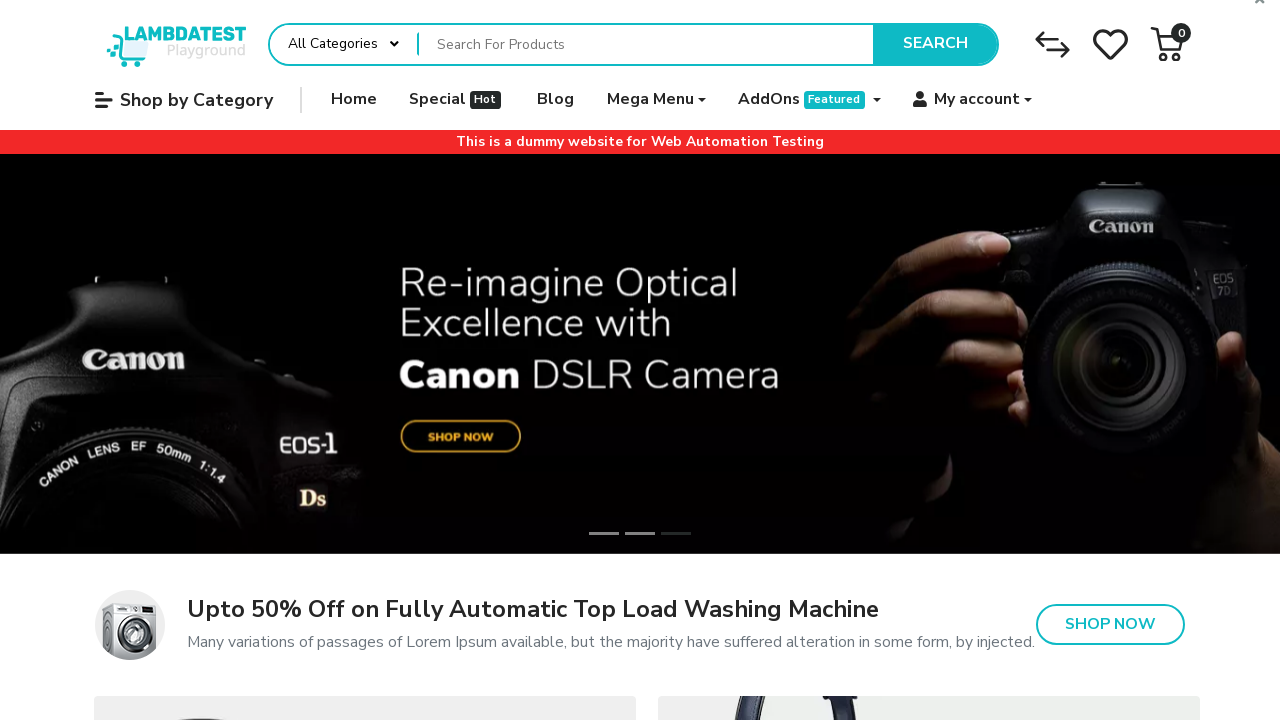